Tests single-select dropdown functionality by selecting options using different methods (by index, value, and visible text)

Starting URL: http://biologist-gladys-66140.bitballoon.com/

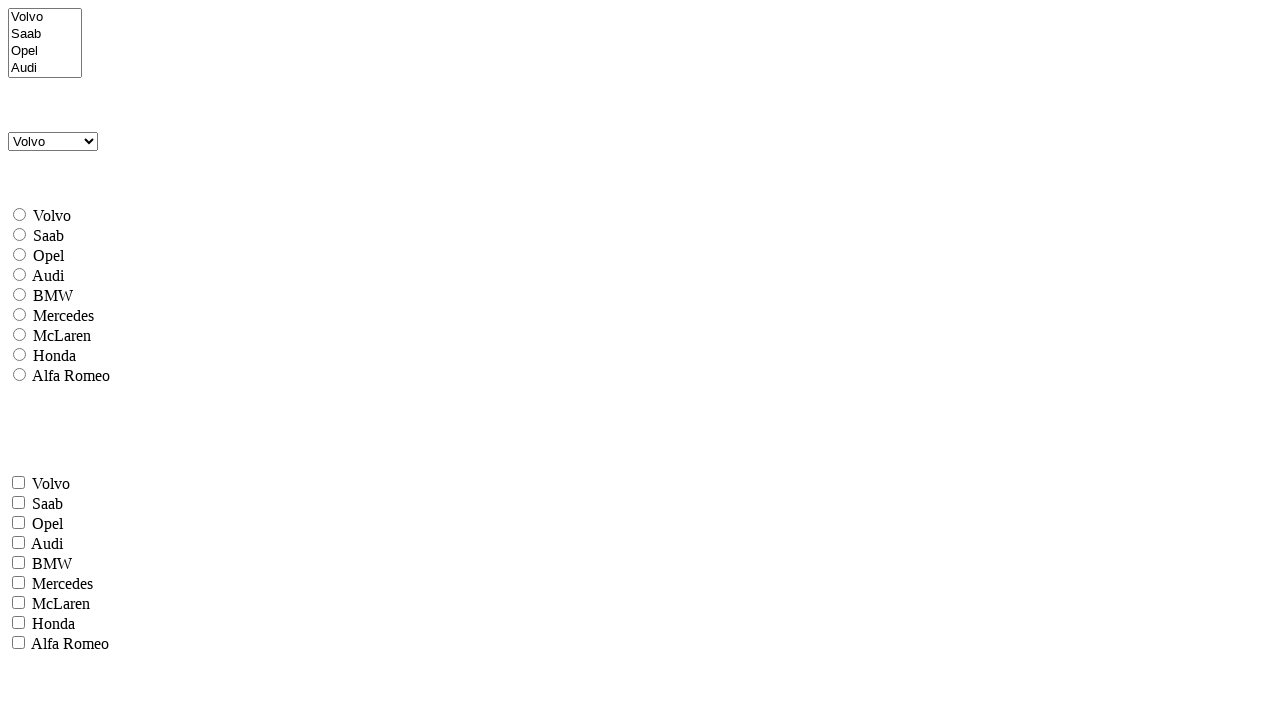

Selected 3rd option (index 2) from single-select dropdown on #select_two
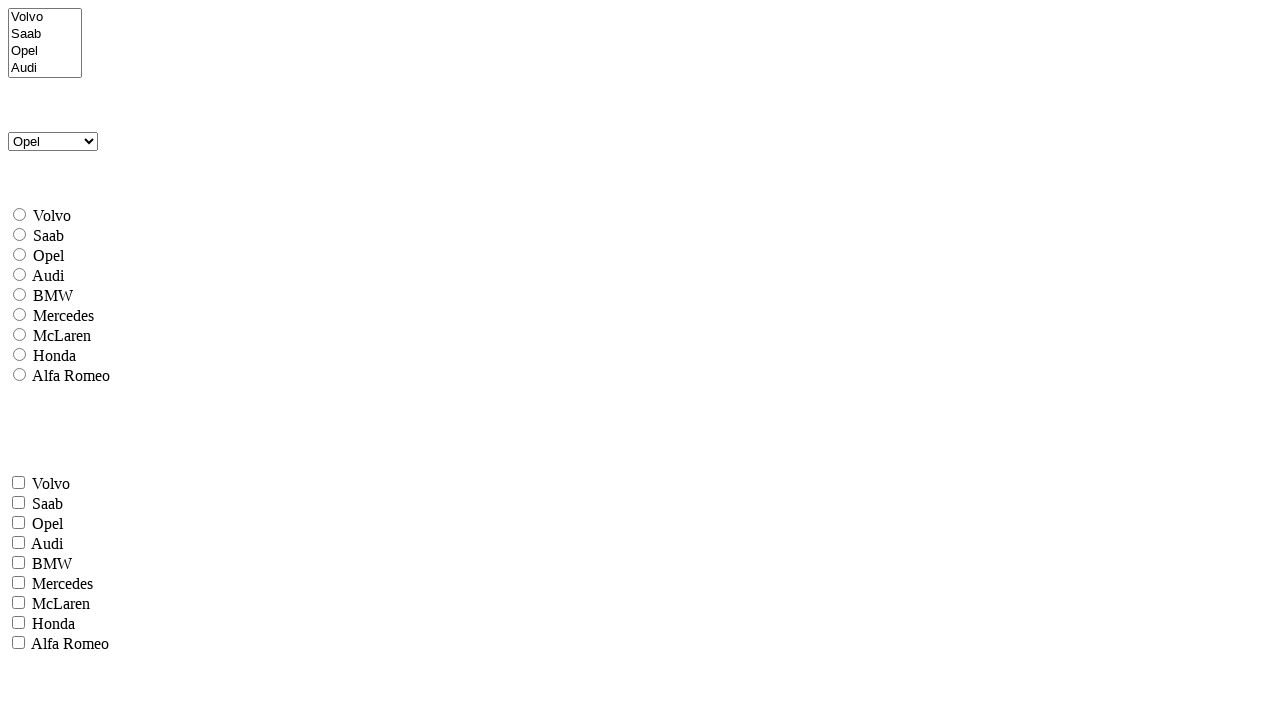

Selected option with value 'volvo' from single-select dropdown on #select_two
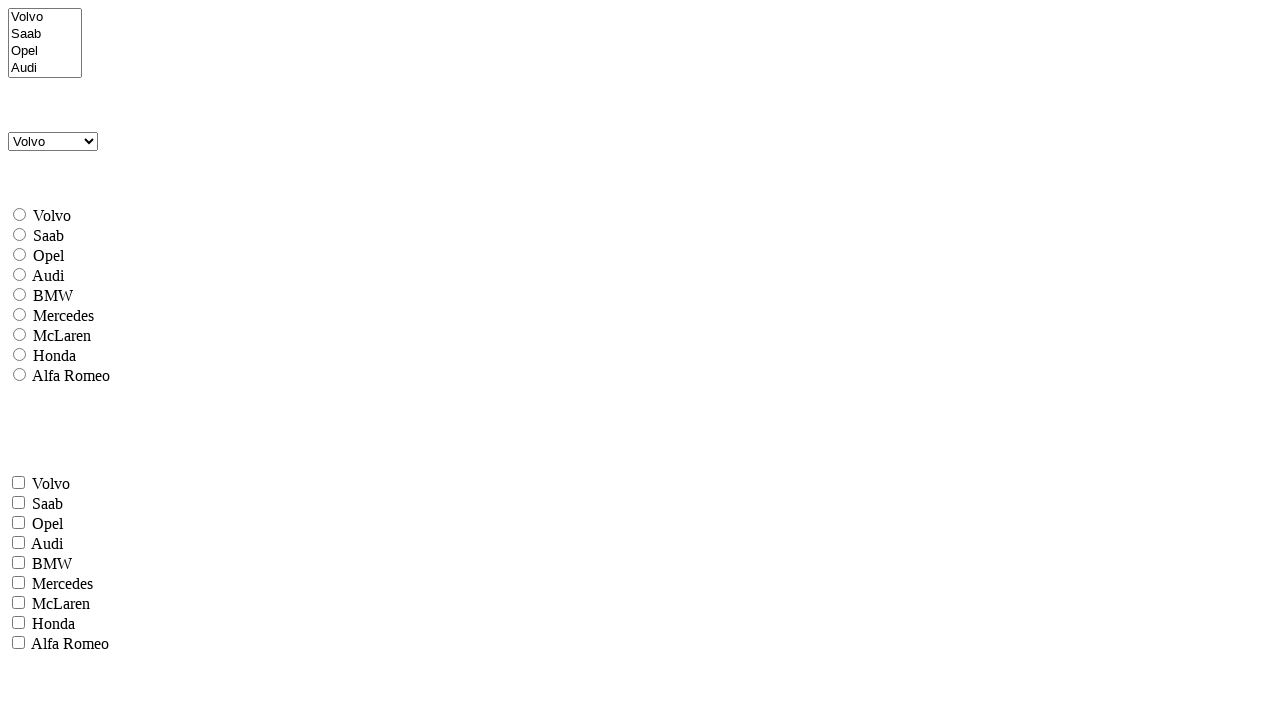

Selected option with visible text 'McLaren' from single-select dropdown on #select_two
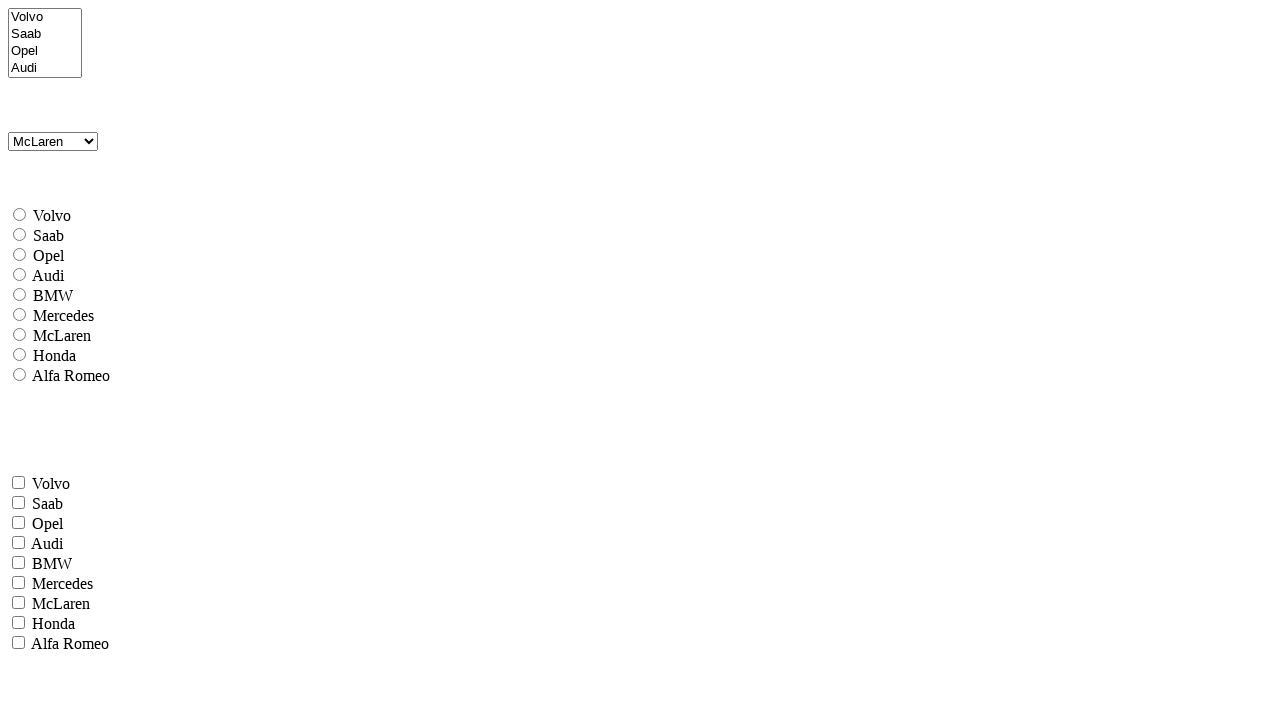

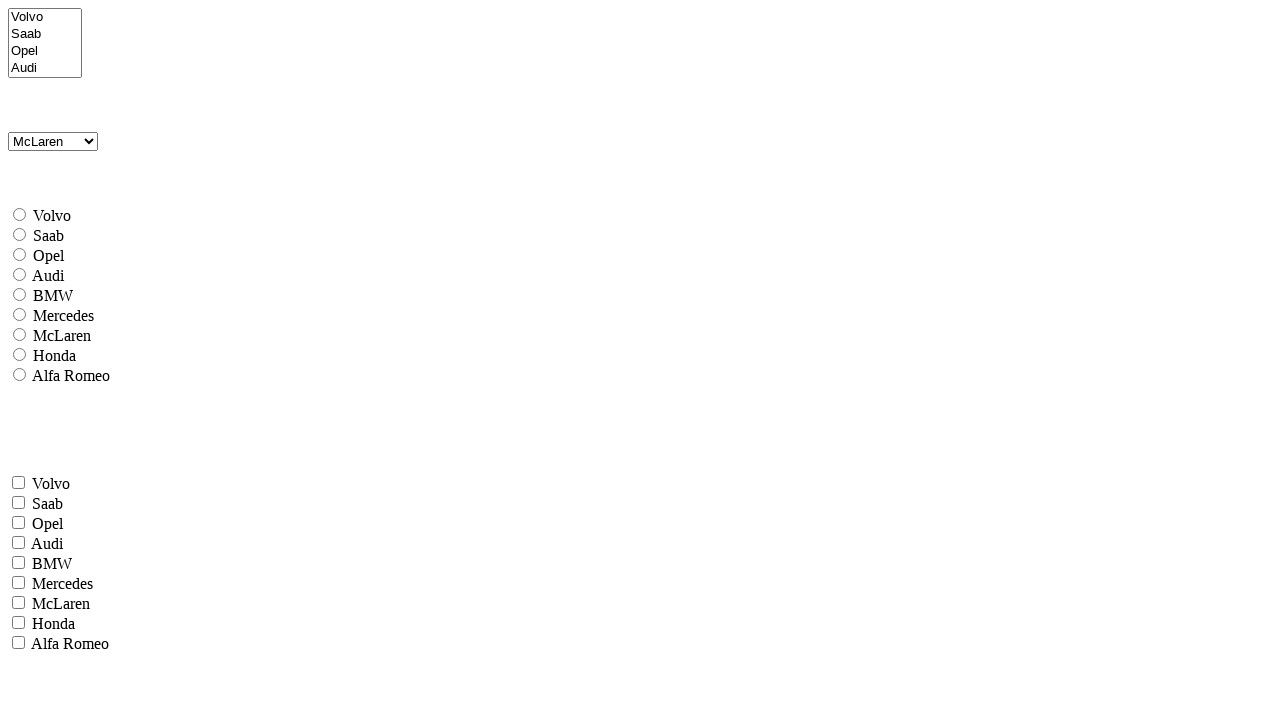